Tests browser window handling by clicking a button that opens a new tab, switching to the new tab, and verifying the content in the new tab by reading a heading element.

Starting URL: https://demoqa.com/browser-windows

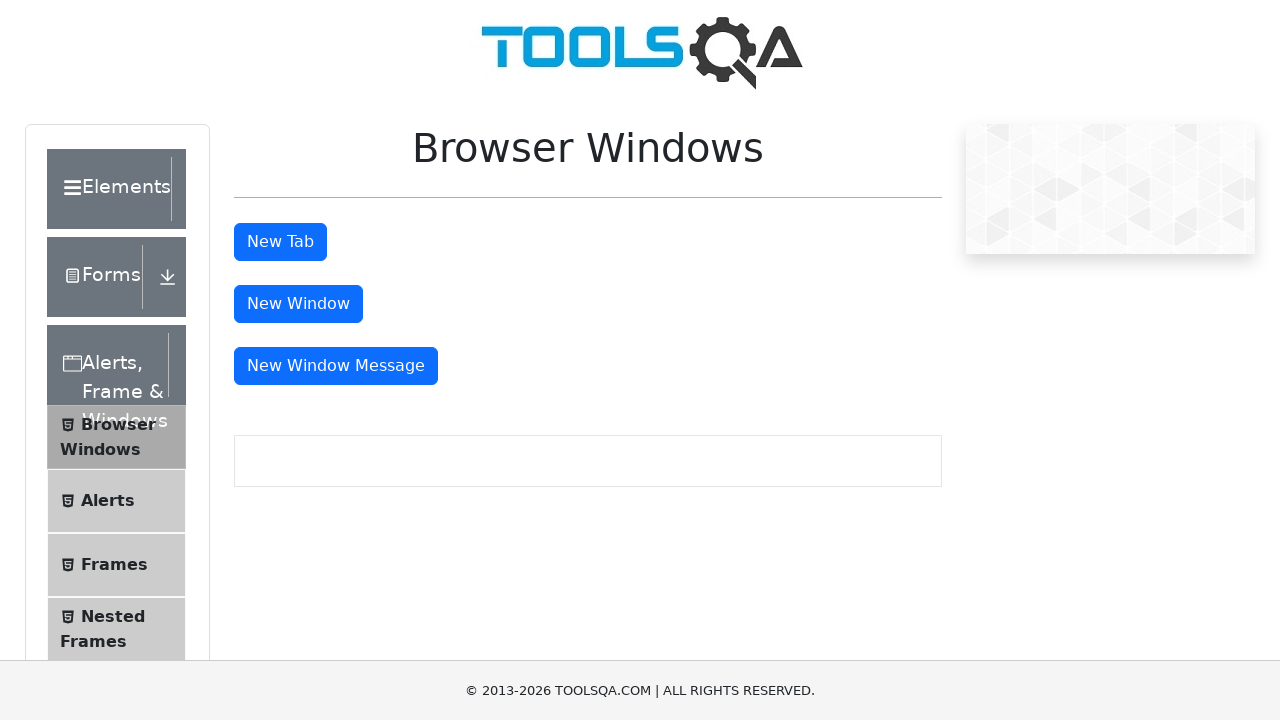

Clicked button to open new tab at (280, 242) on #tabButton
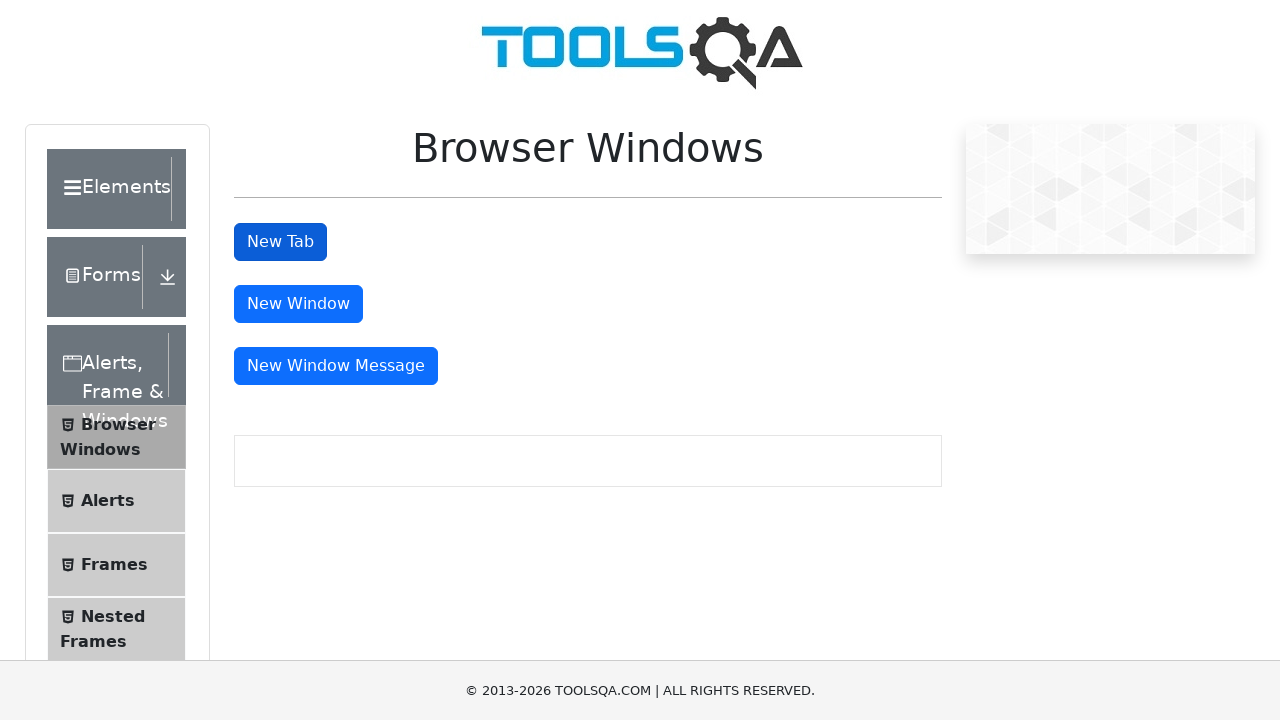

New tab opened and captured
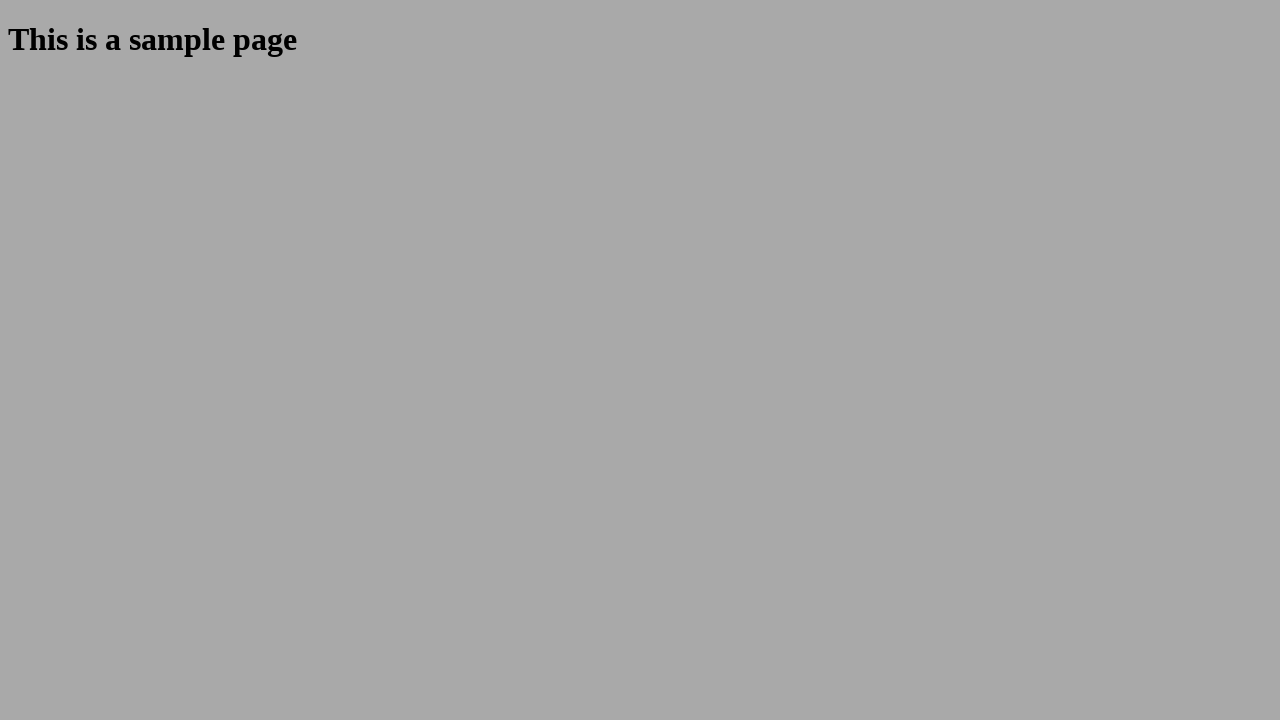

New tab page loaded completely
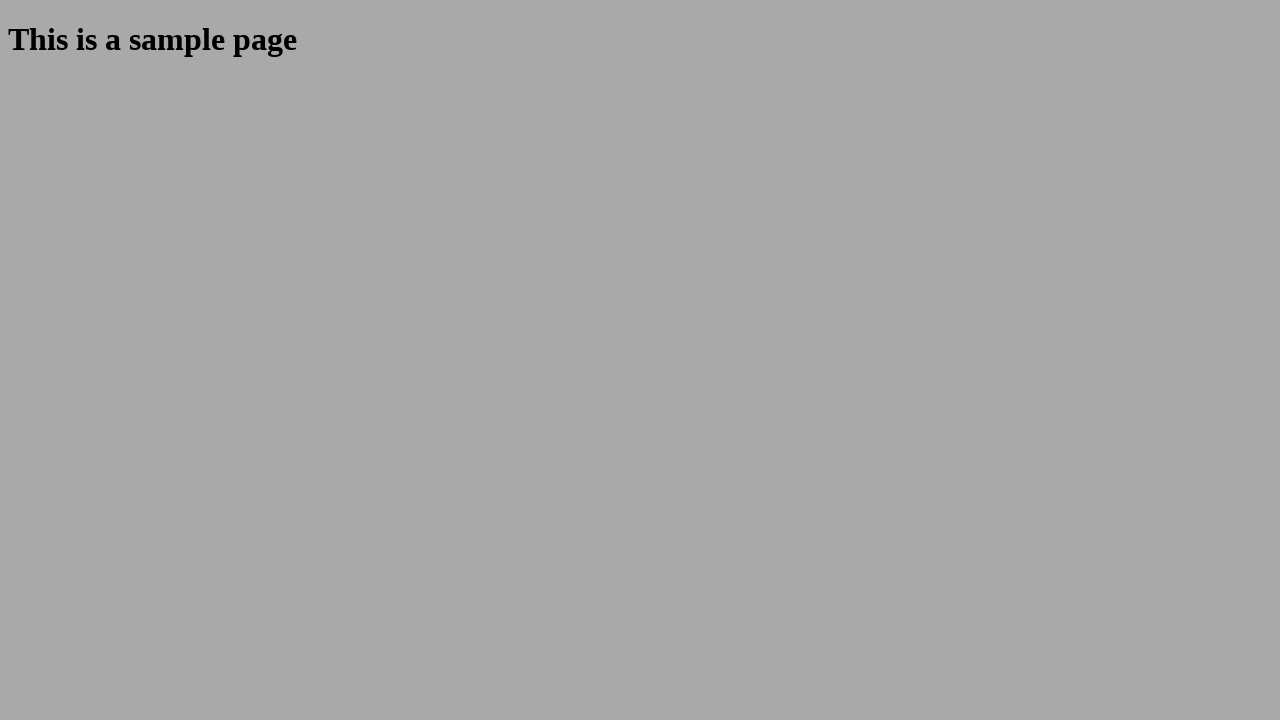

Sample heading element loaded in new tab
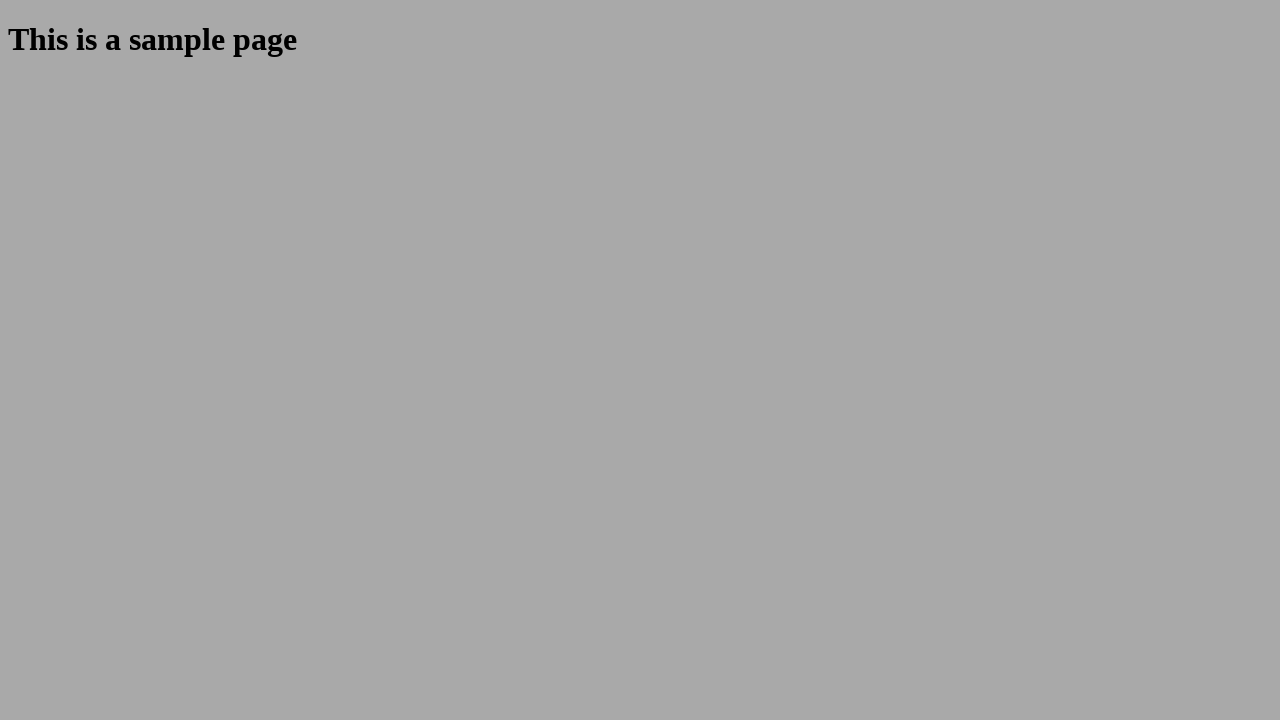

Retrieved heading text: 'This is a sample page'
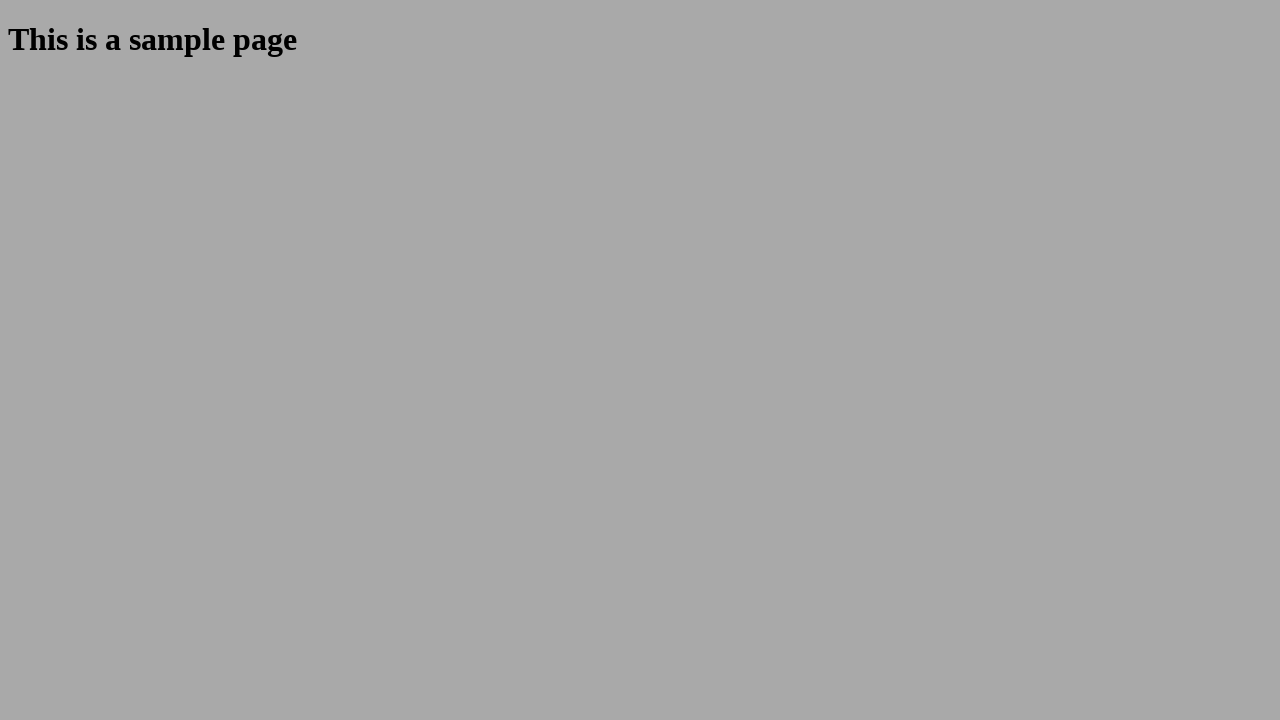

Closed new tab
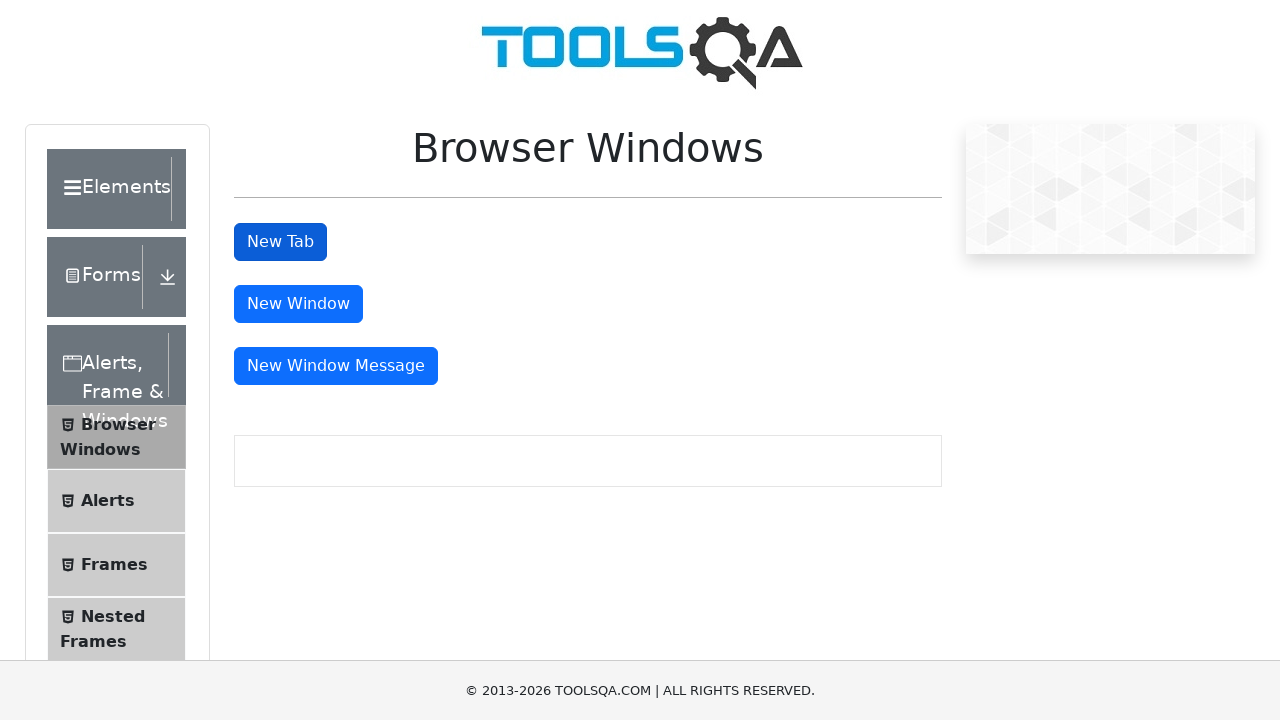

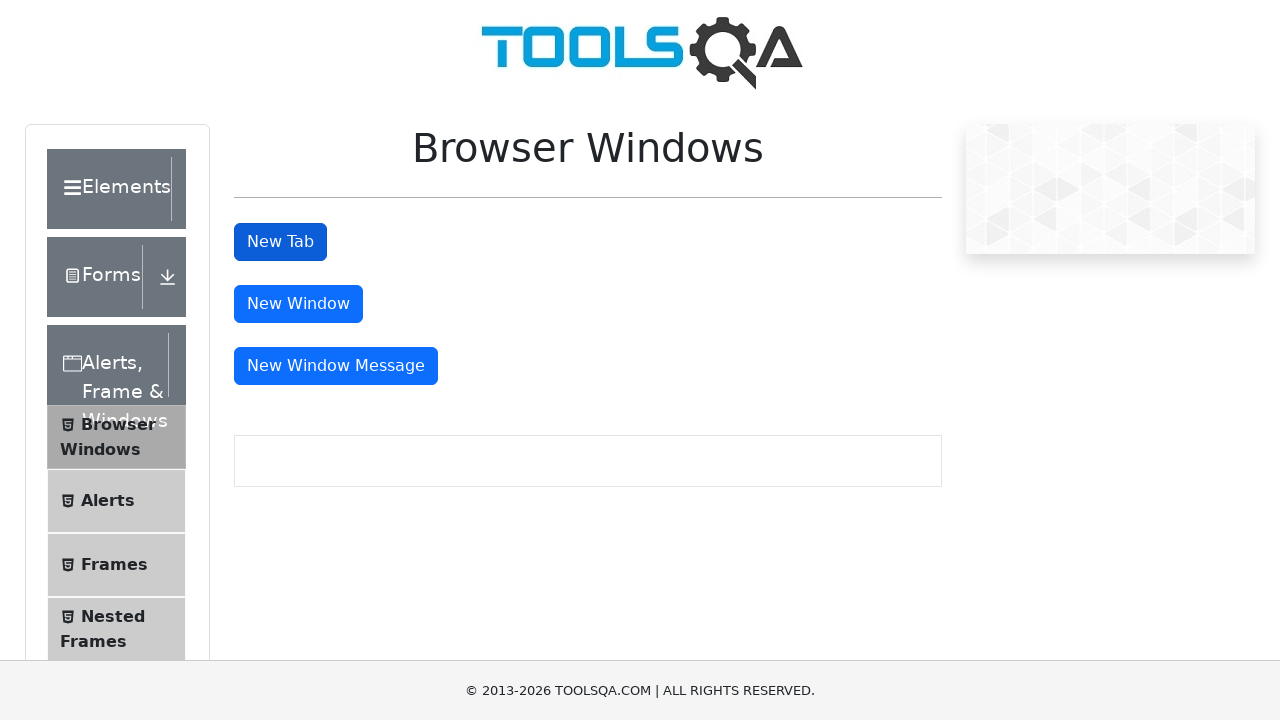